Tests window handling functionality by clicking buttons that open new windows/tabs, then iterating through all window handles to switch between them

Starting URL: https://letcode.in/window

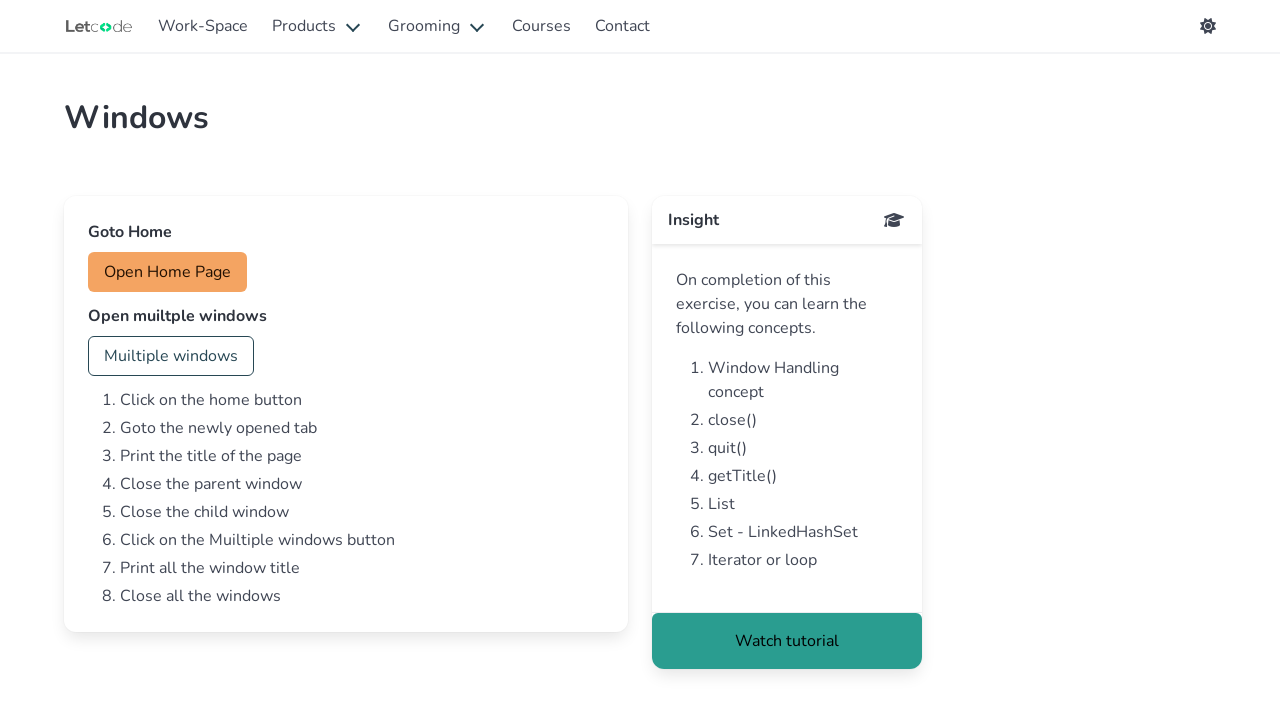

Clicked home button to open new window at (168, 272) on #home
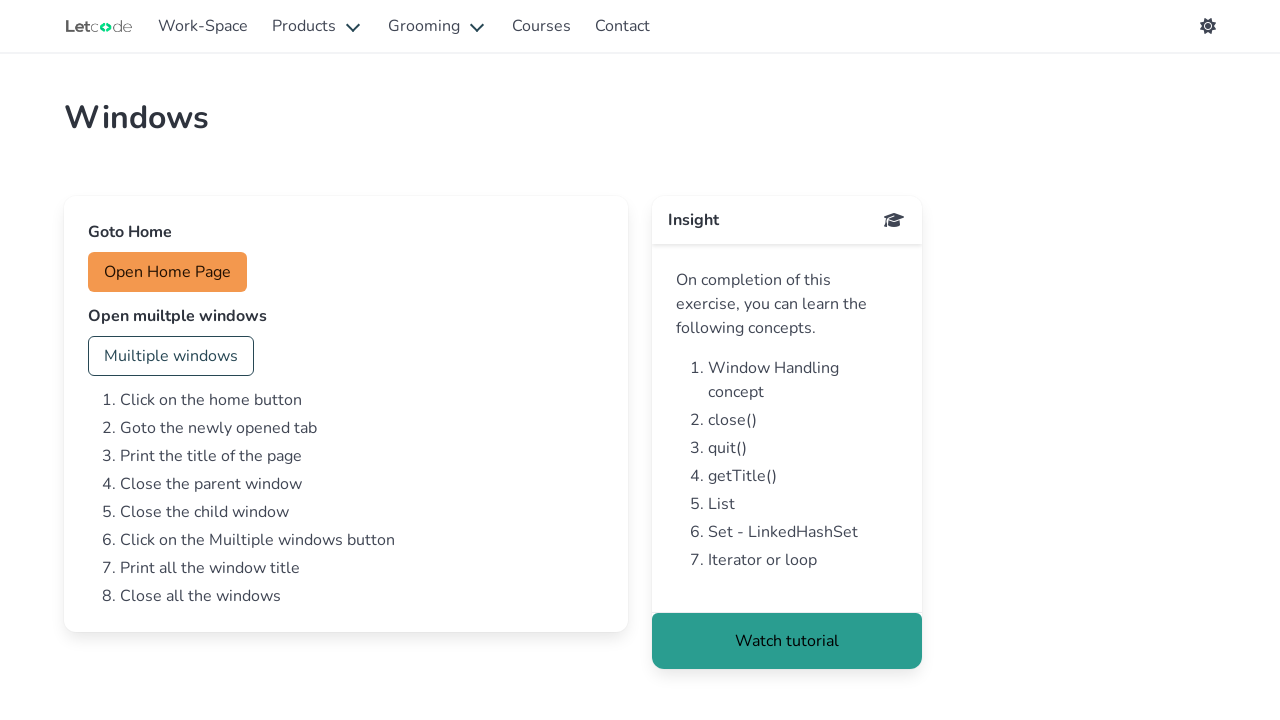

Waited for new window to open
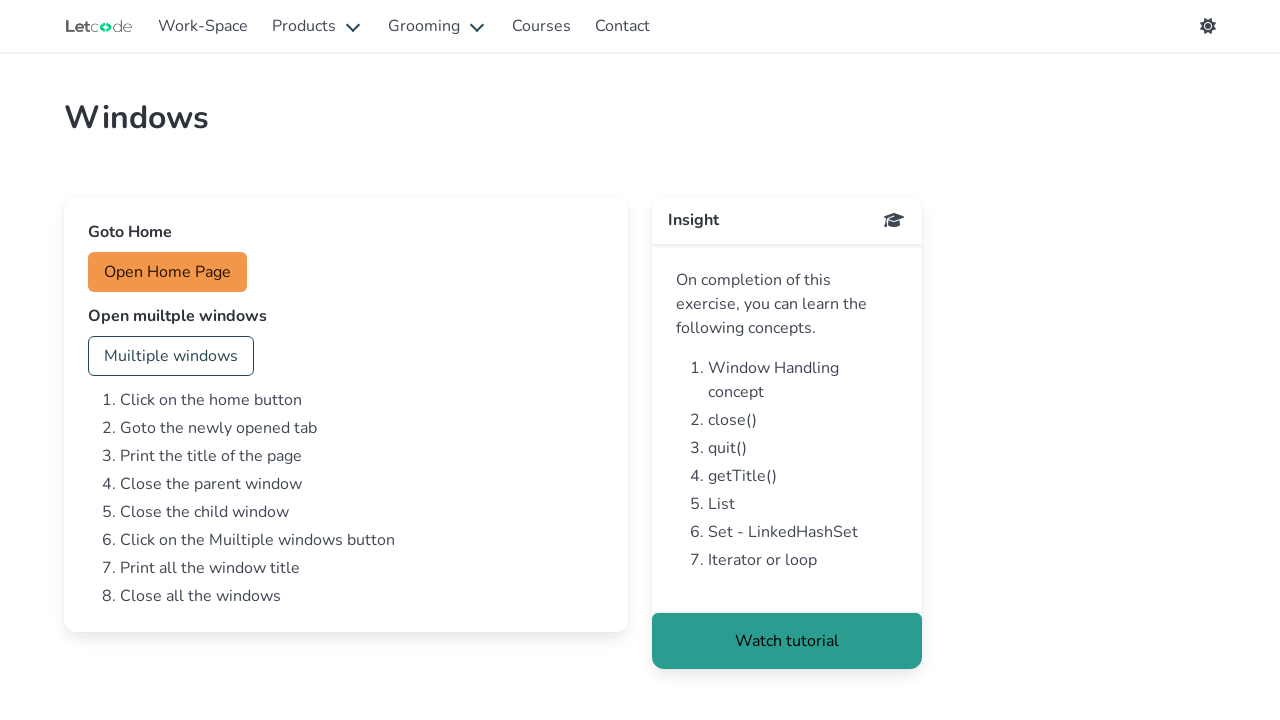

Clicked multi button to open multiple windows at (171, 356) on #multi
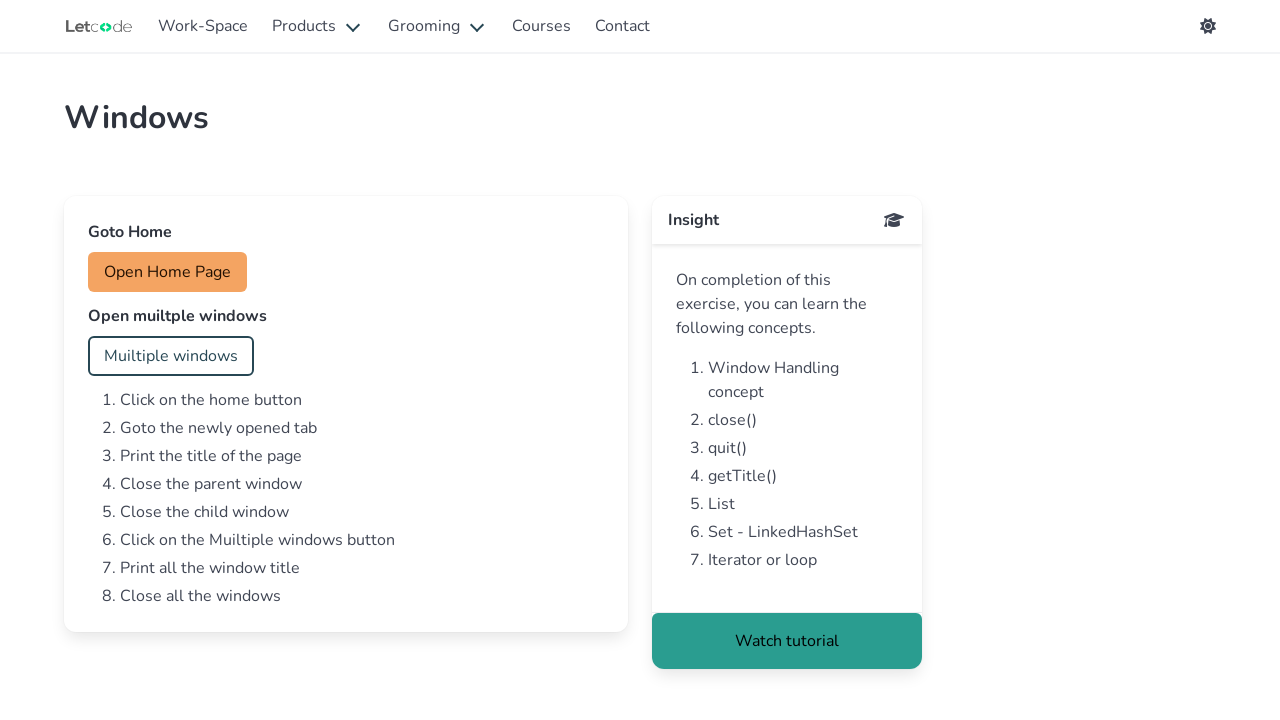

Waited for multiple windows to open
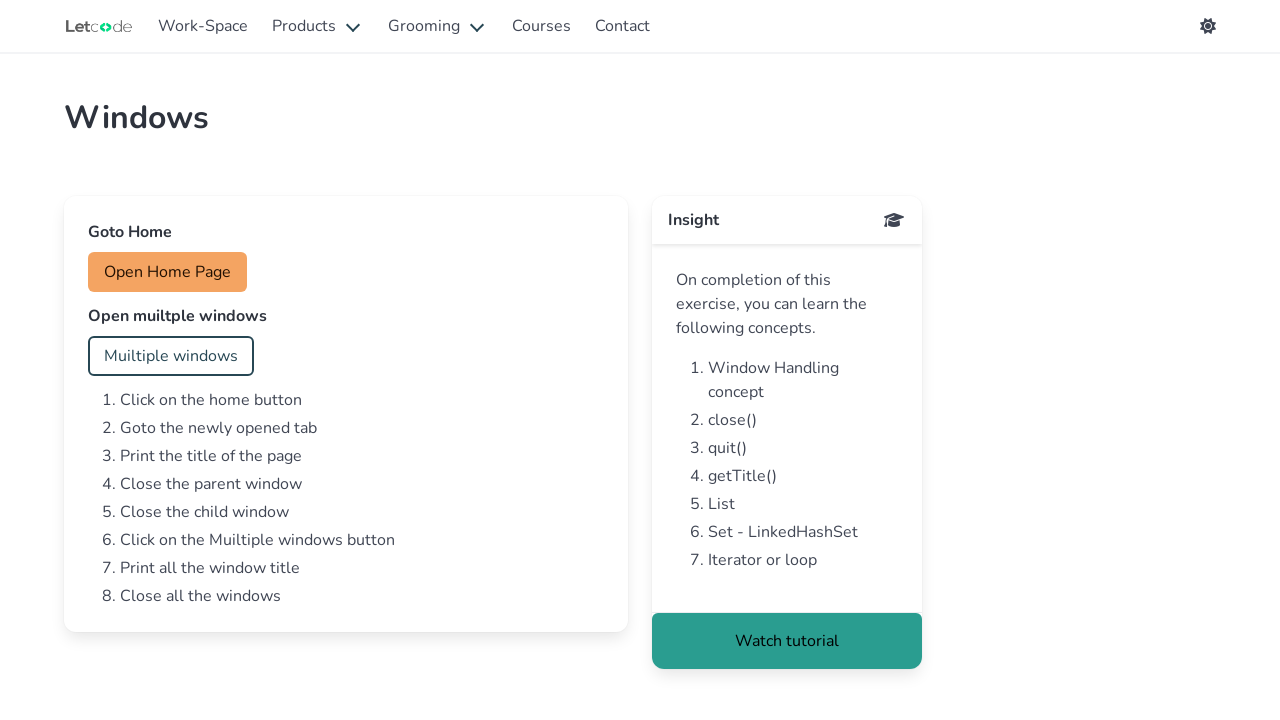

Retrieved all pages from context
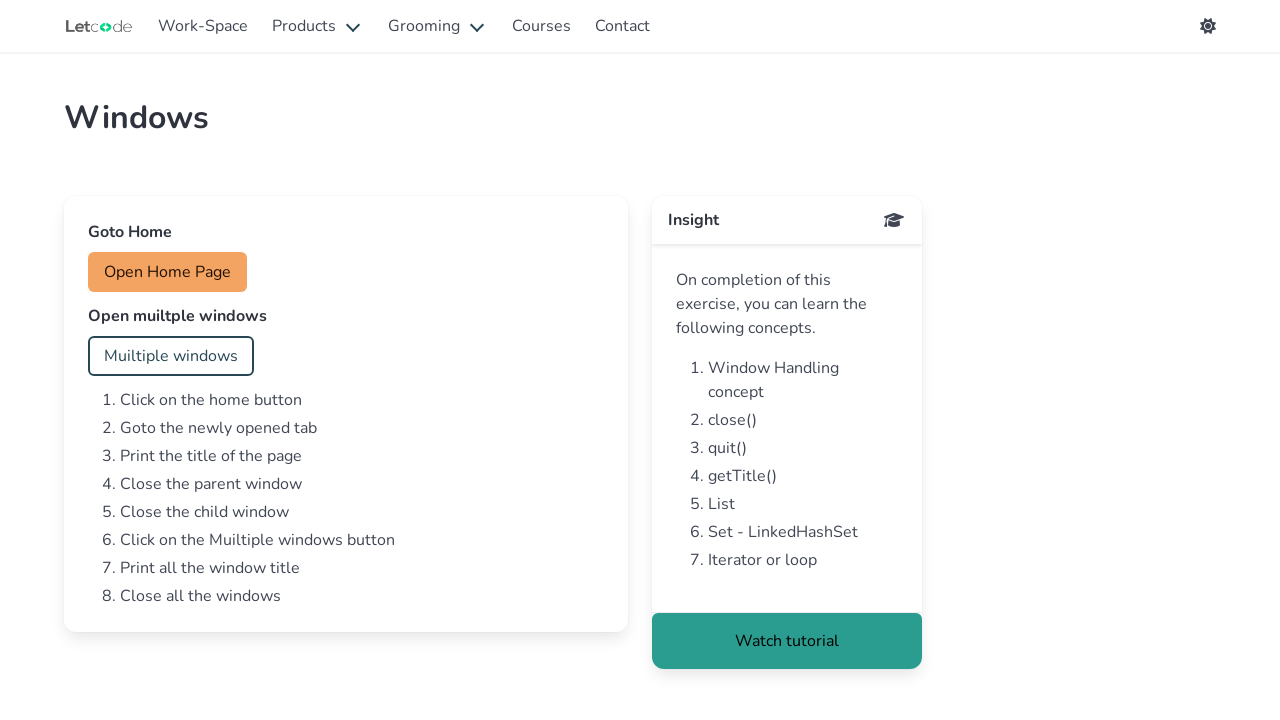

Brought window to front and made it accessible
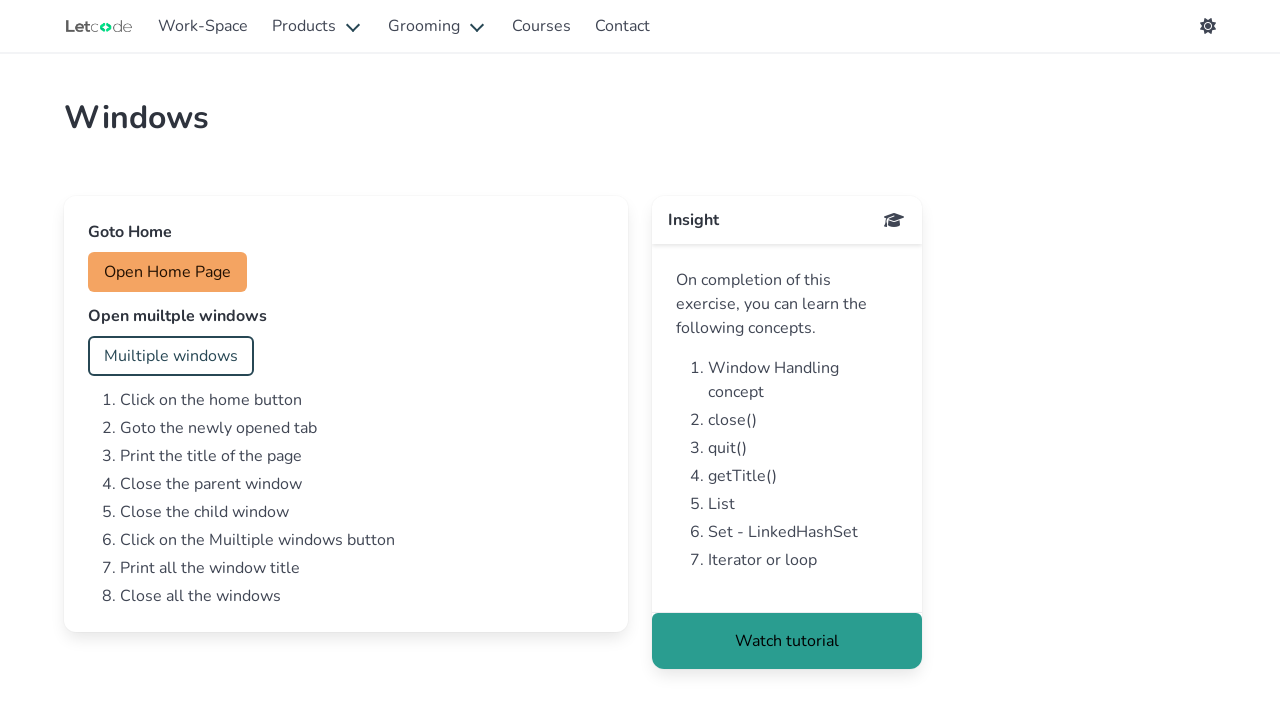

Brought window to front and made it accessible
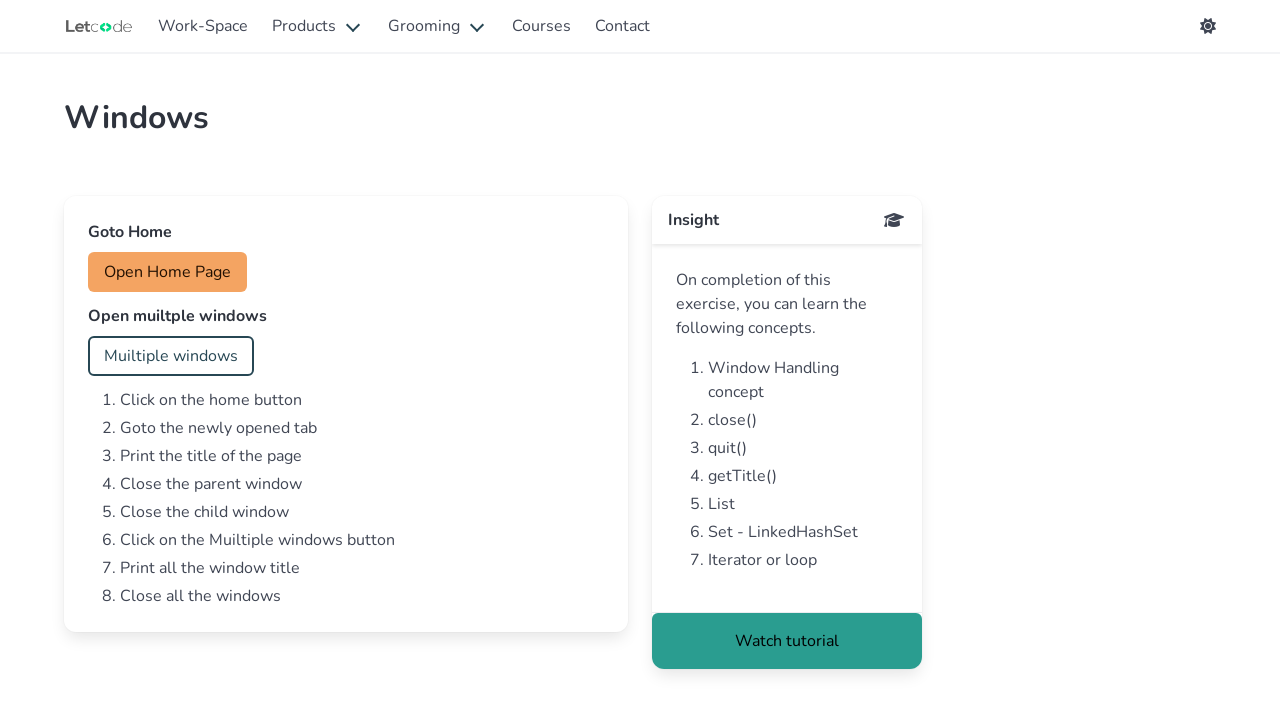

Brought window to front and made it accessible
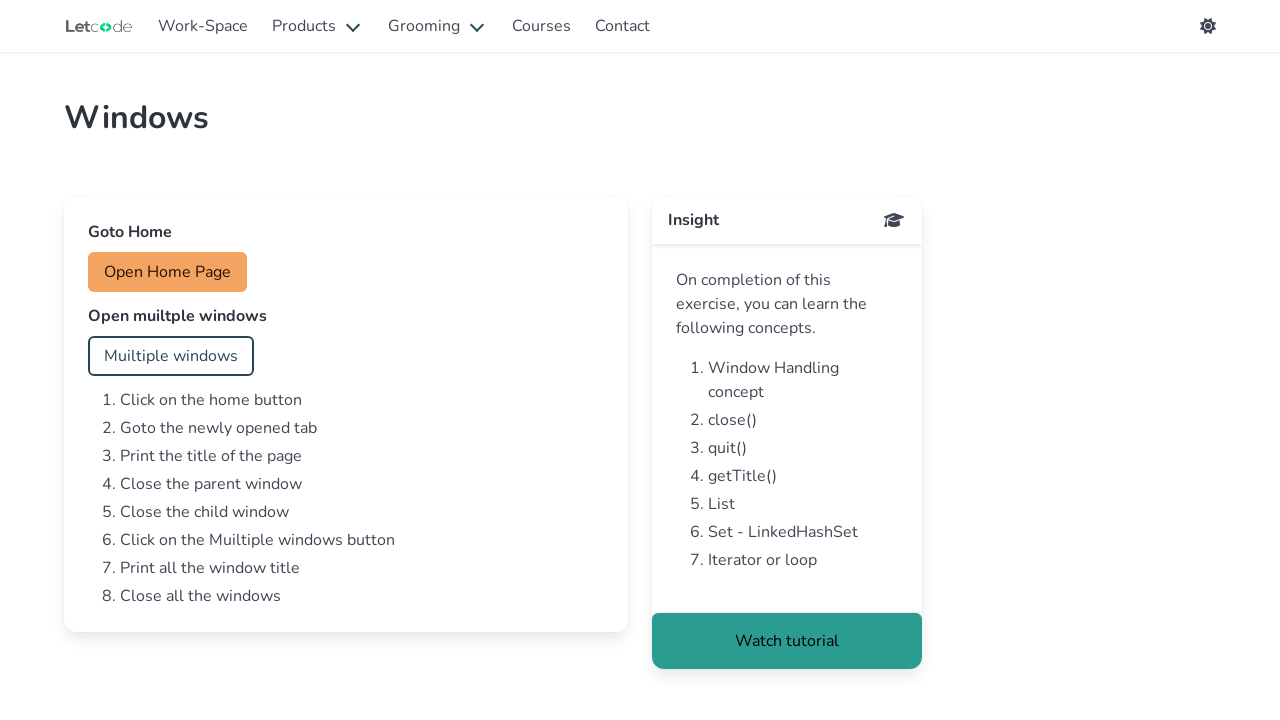

Brought window to front and made it accessible
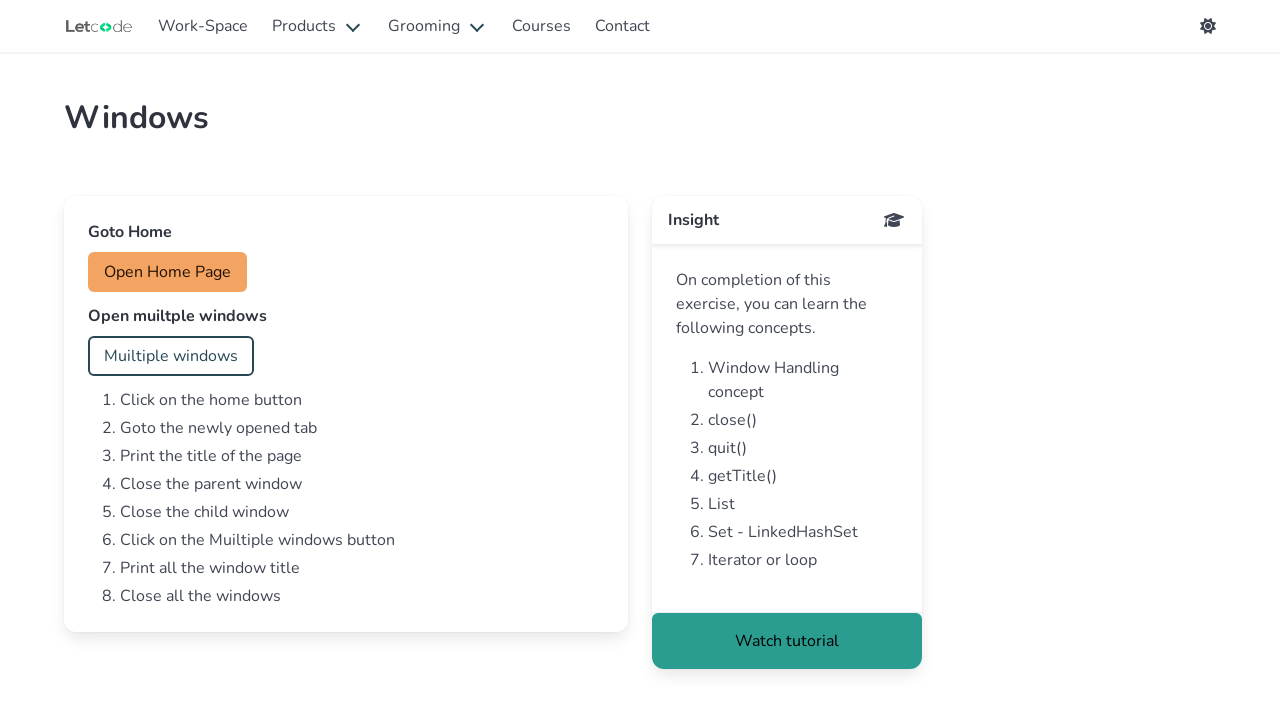

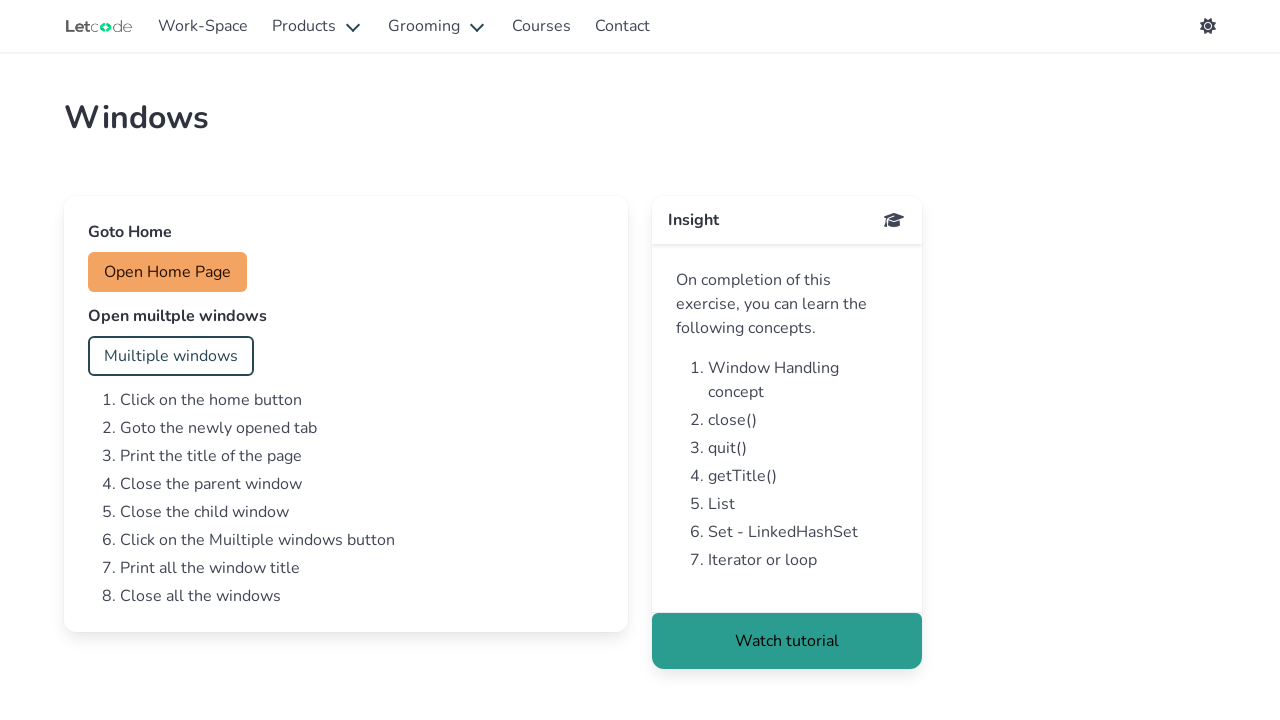